Tests a basic elements form by navigating to the basic elements page, filling in first name, last name, and company name fields, submitting the form, and handling the resulting alert dialog.

Starting URL: http://automationbykrishna.com

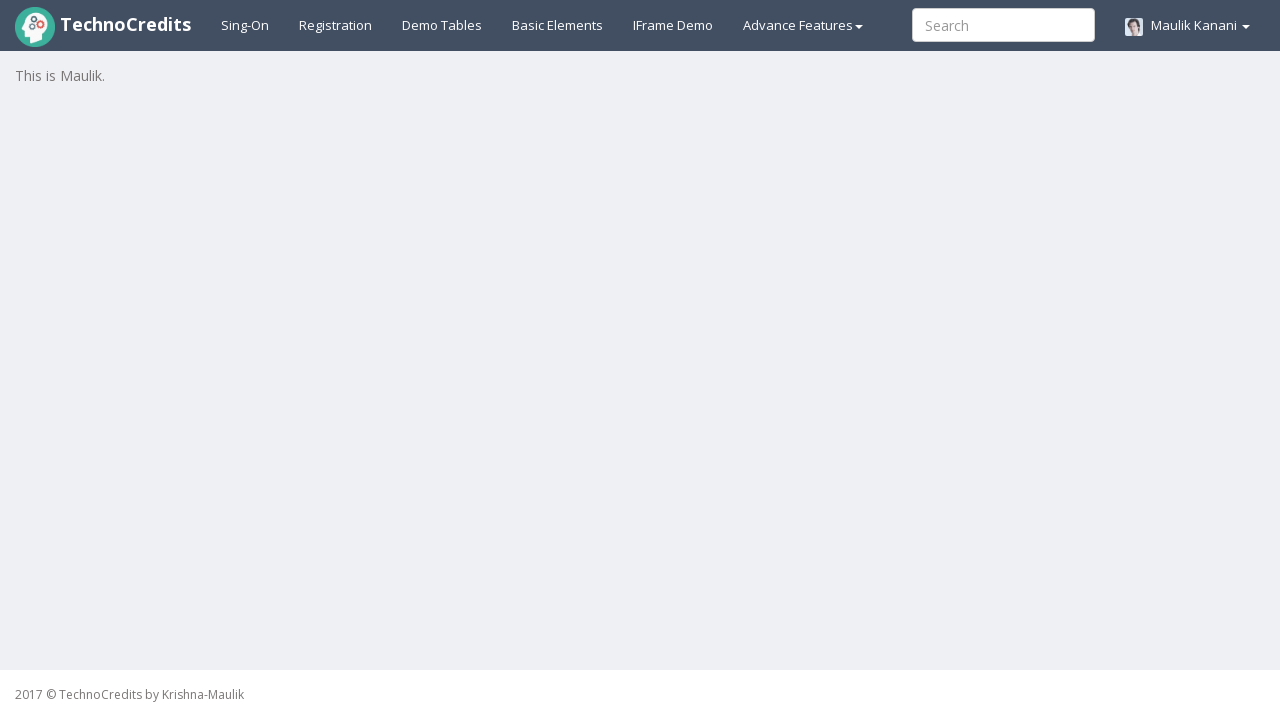

Clicked on basic elements tab at (558, 25) on #basicelements
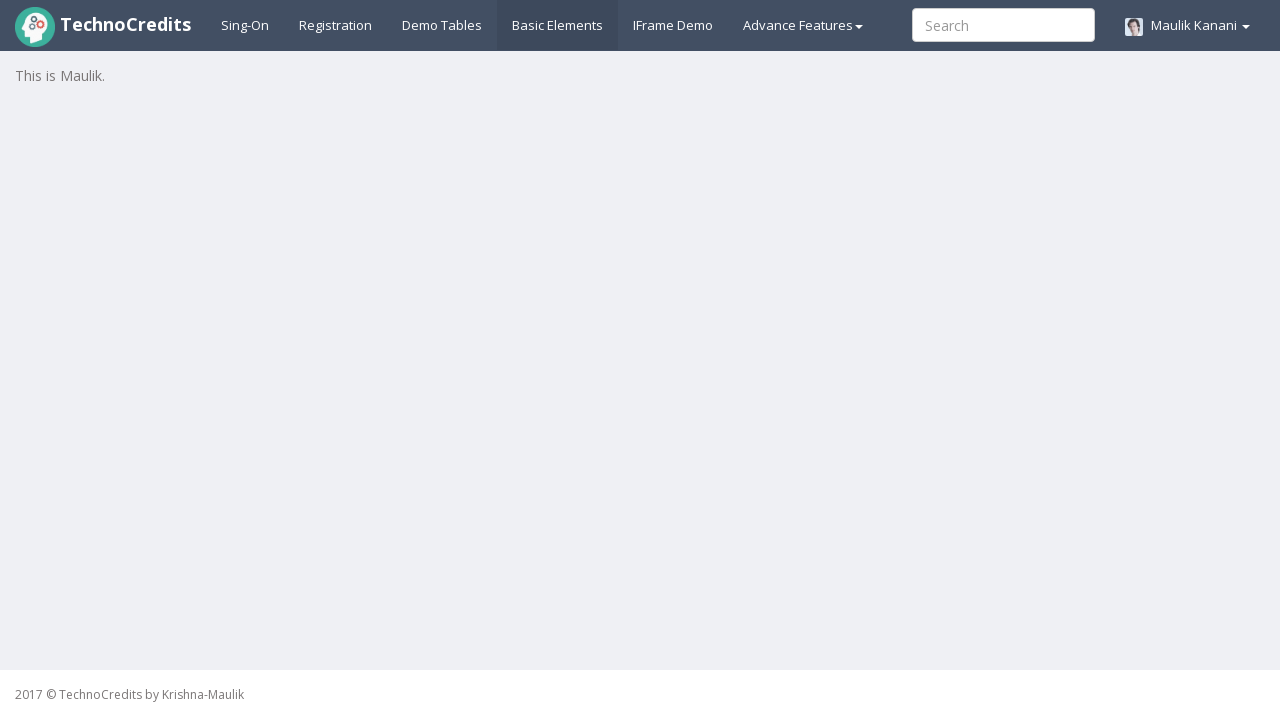

Waited for first name field to load
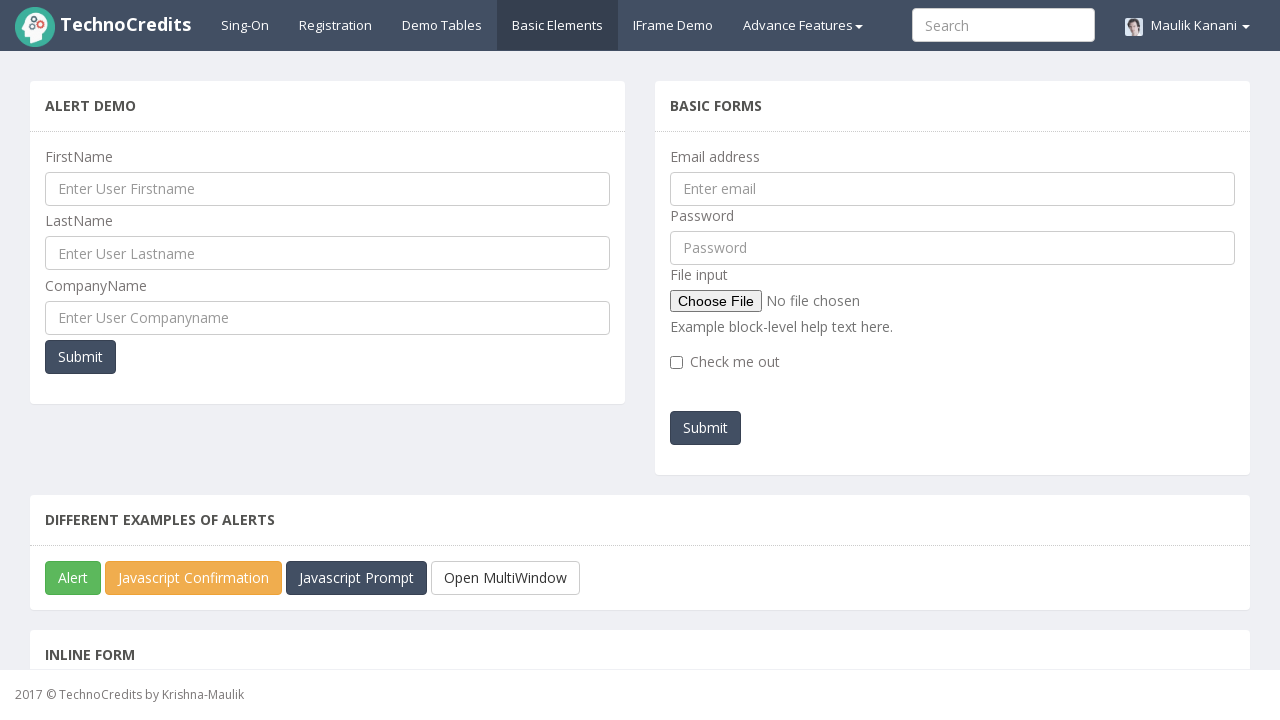

Filled first name field with 'Anjali' on #UserFirstName
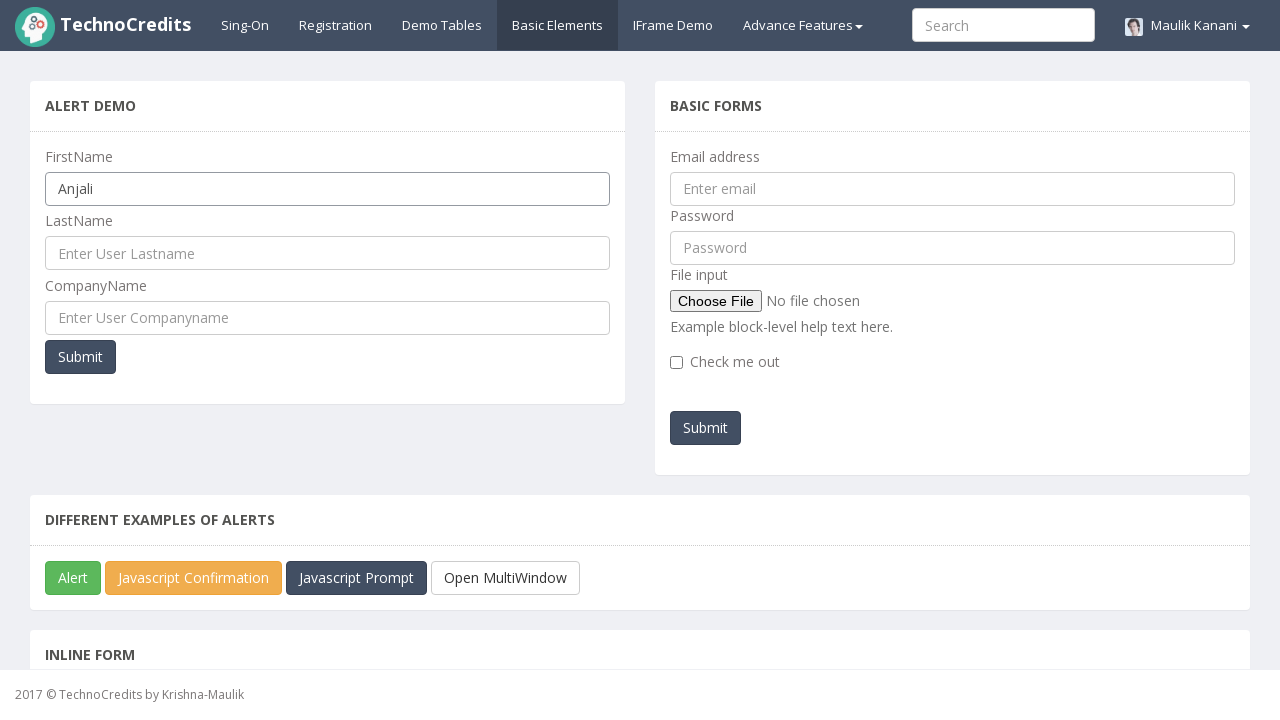

Filled last name field with 'Shukla' on #UserLastName
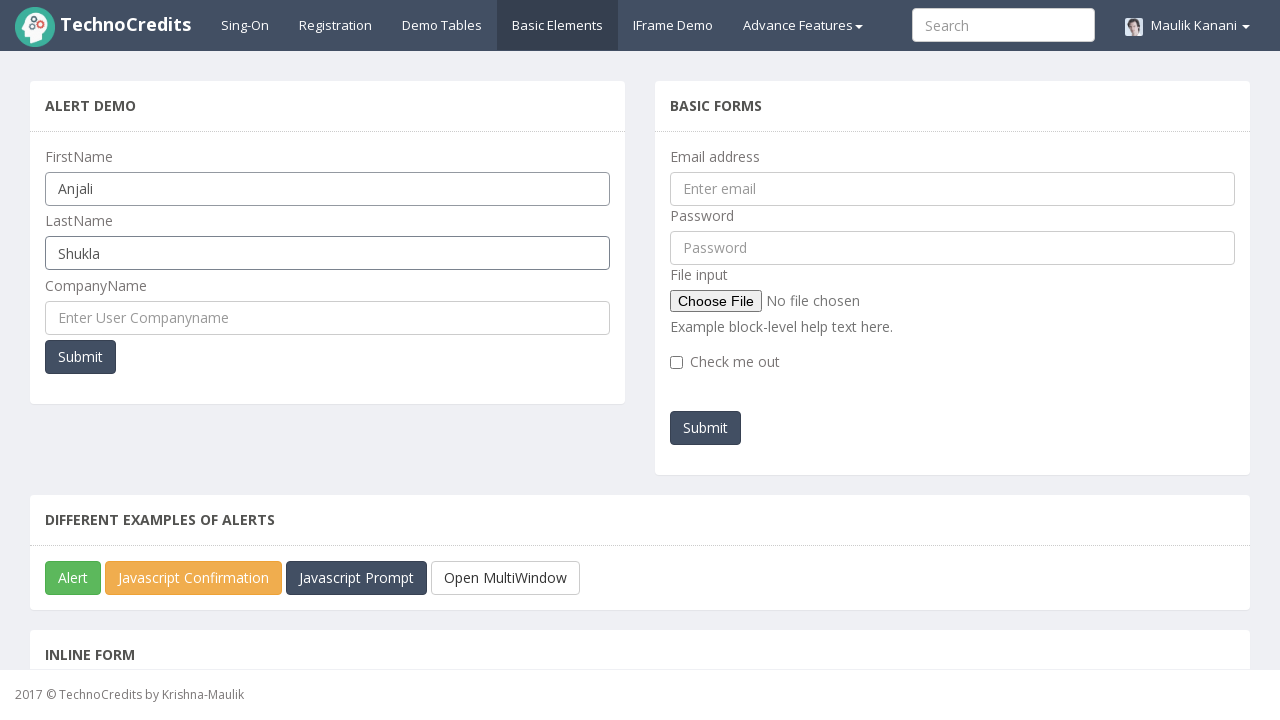

Filled company name field with 'AQM Techno' on #UserCompanyName
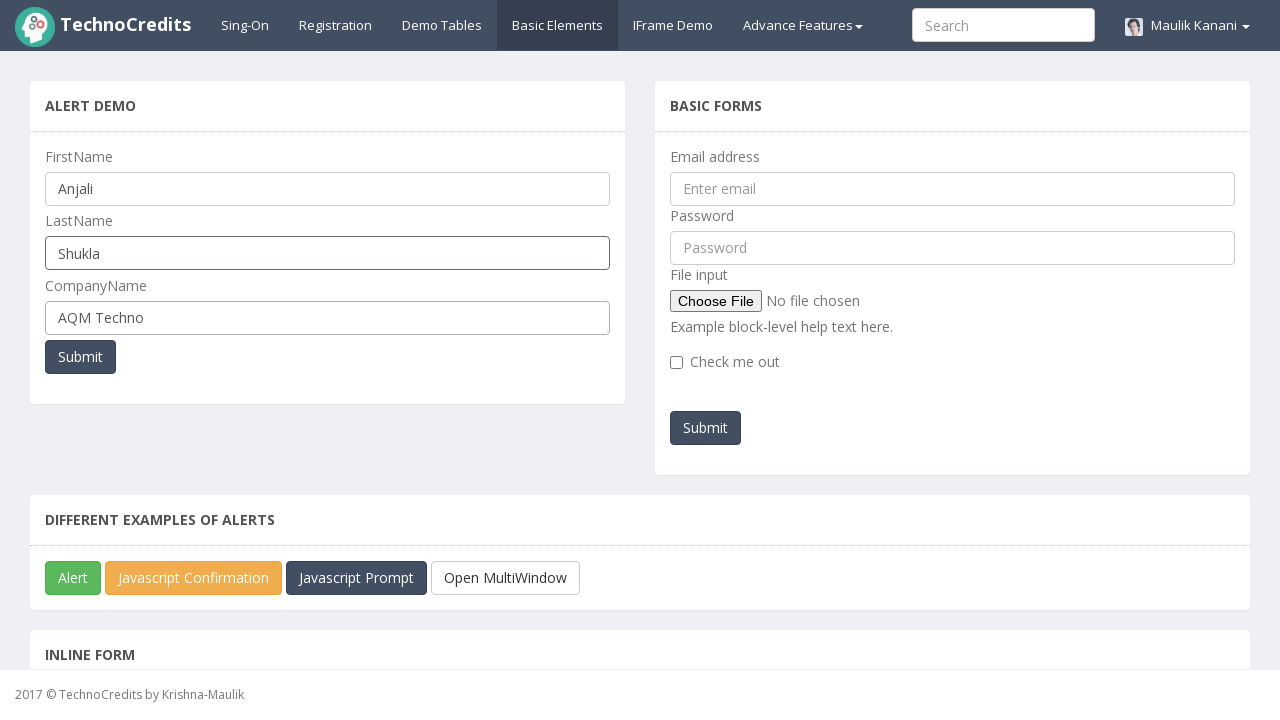

Clicked submit button to submit the form at (80, 357) on button[type='submit']
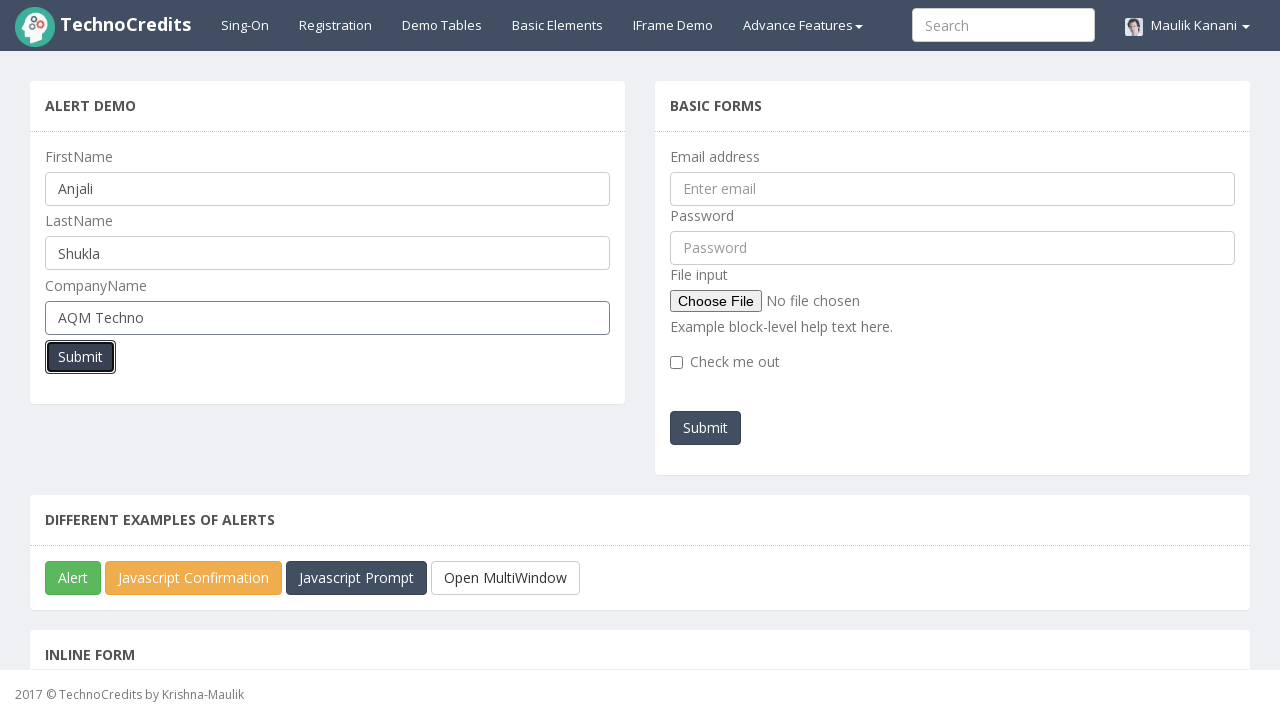

Set up dialog handler to accept alert
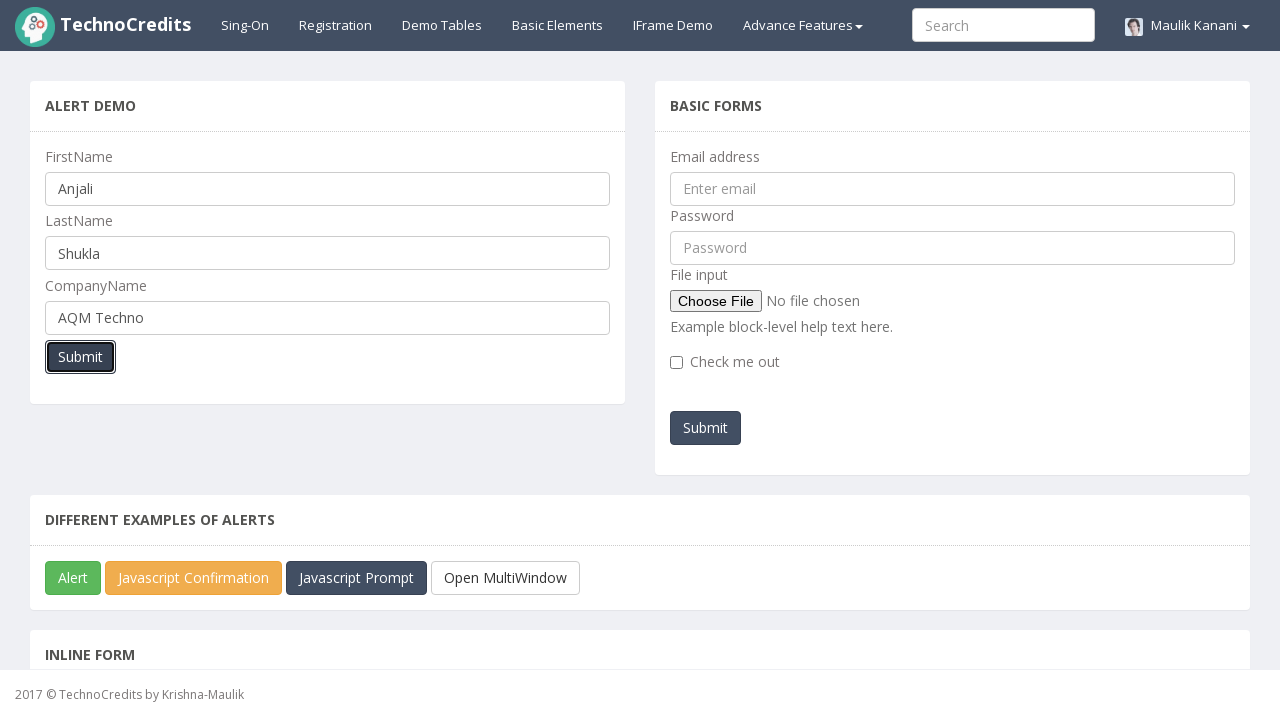

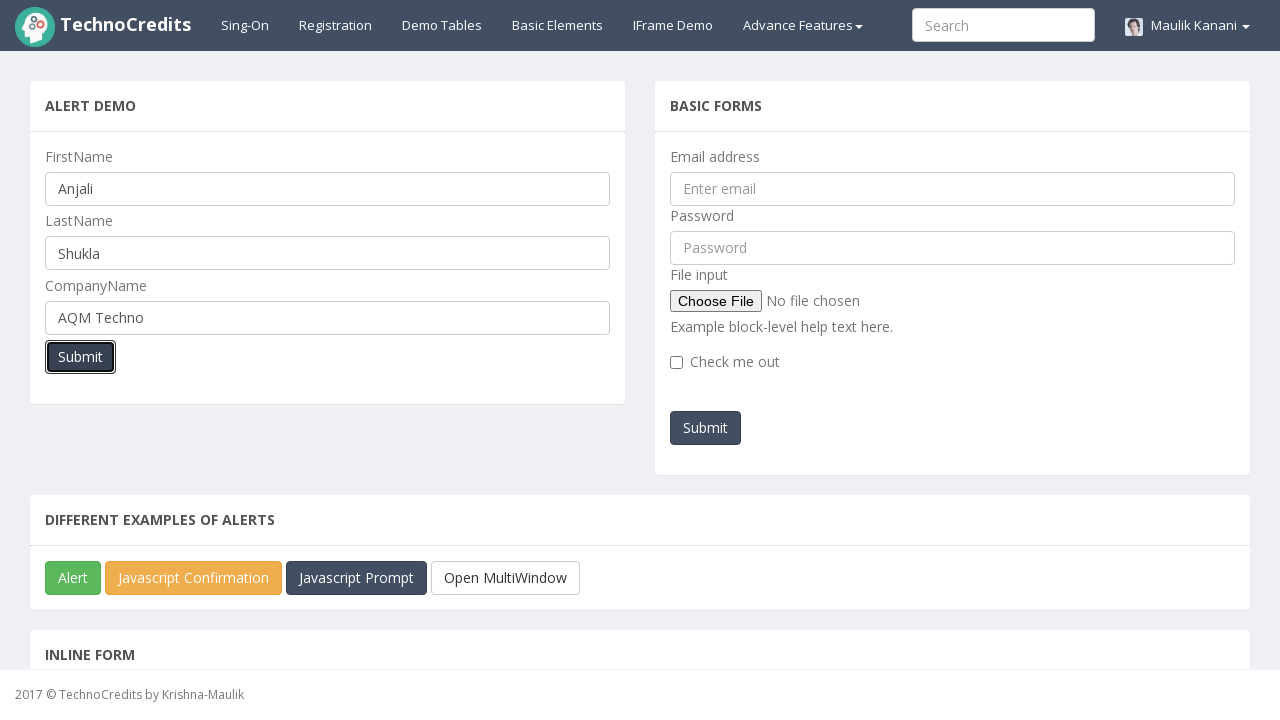